Verifies that the steer page loads and a specific textarea is visible

Starting URL: https://neuronpedia.org/gemma-scope#steer

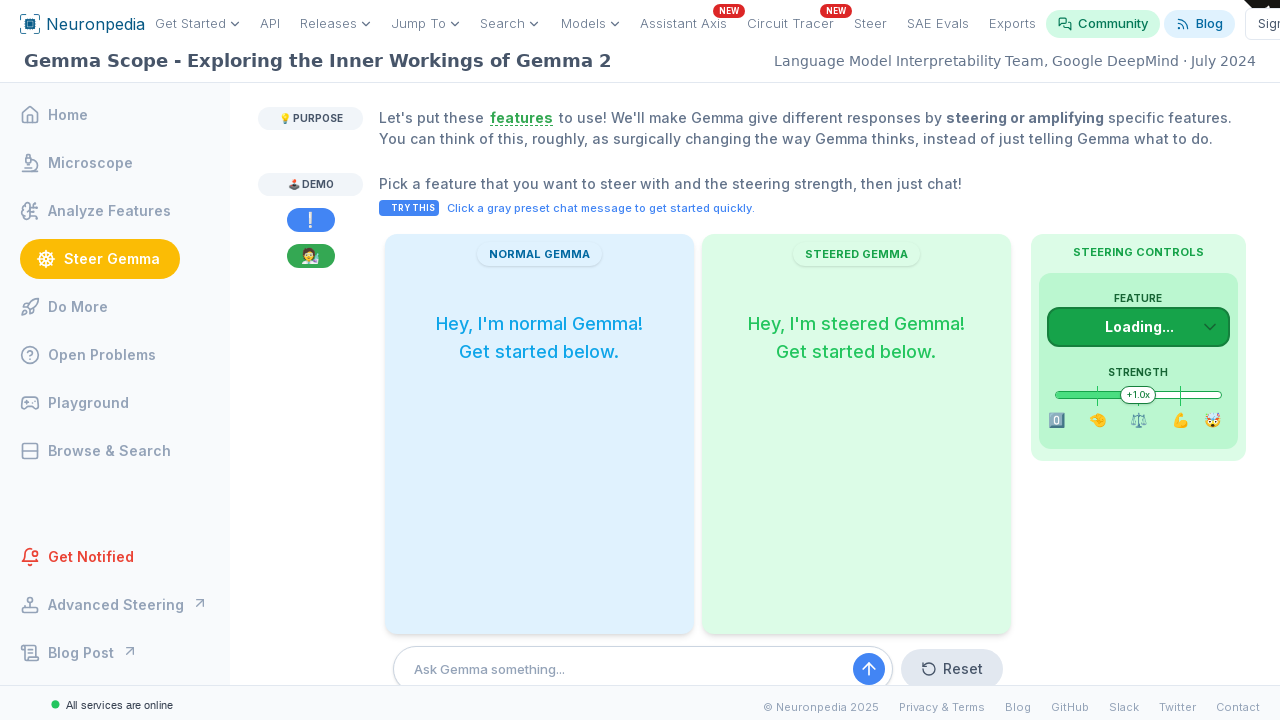

Navigated to steer page at https://neuronpedia.org/gemma-scope#steer
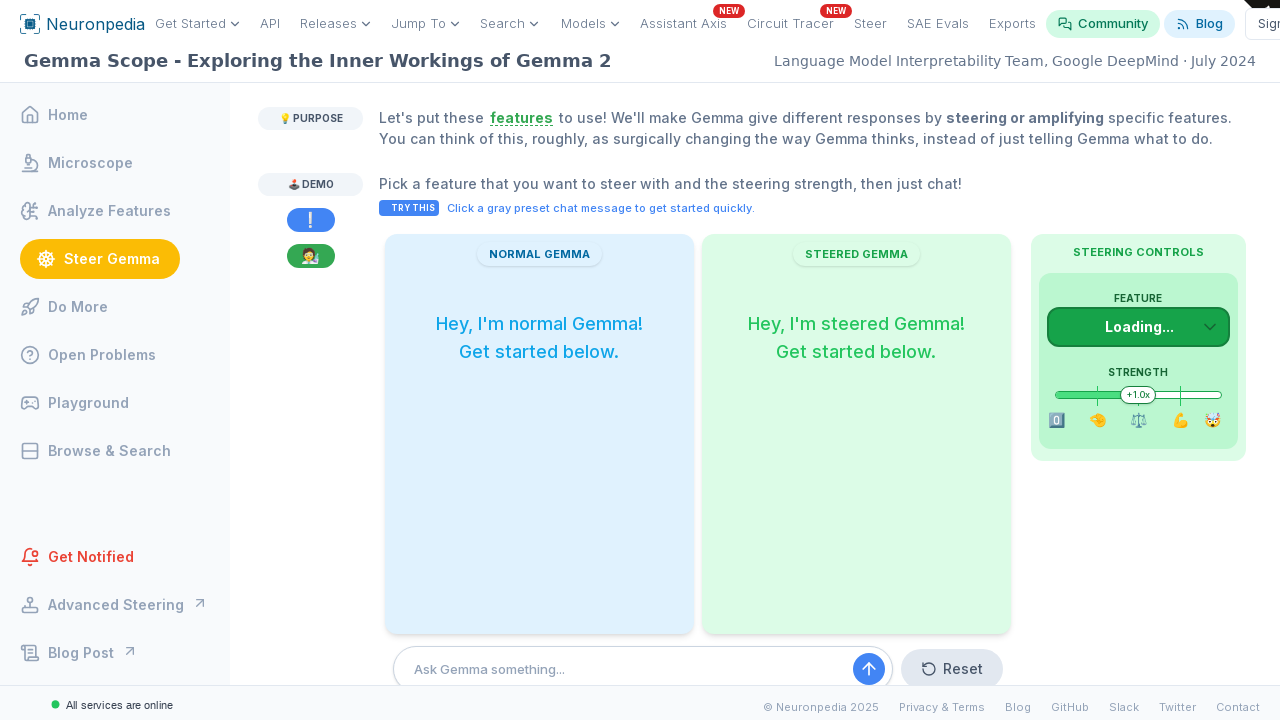

Verified that textarea with name "Let's put these features to use" is visible
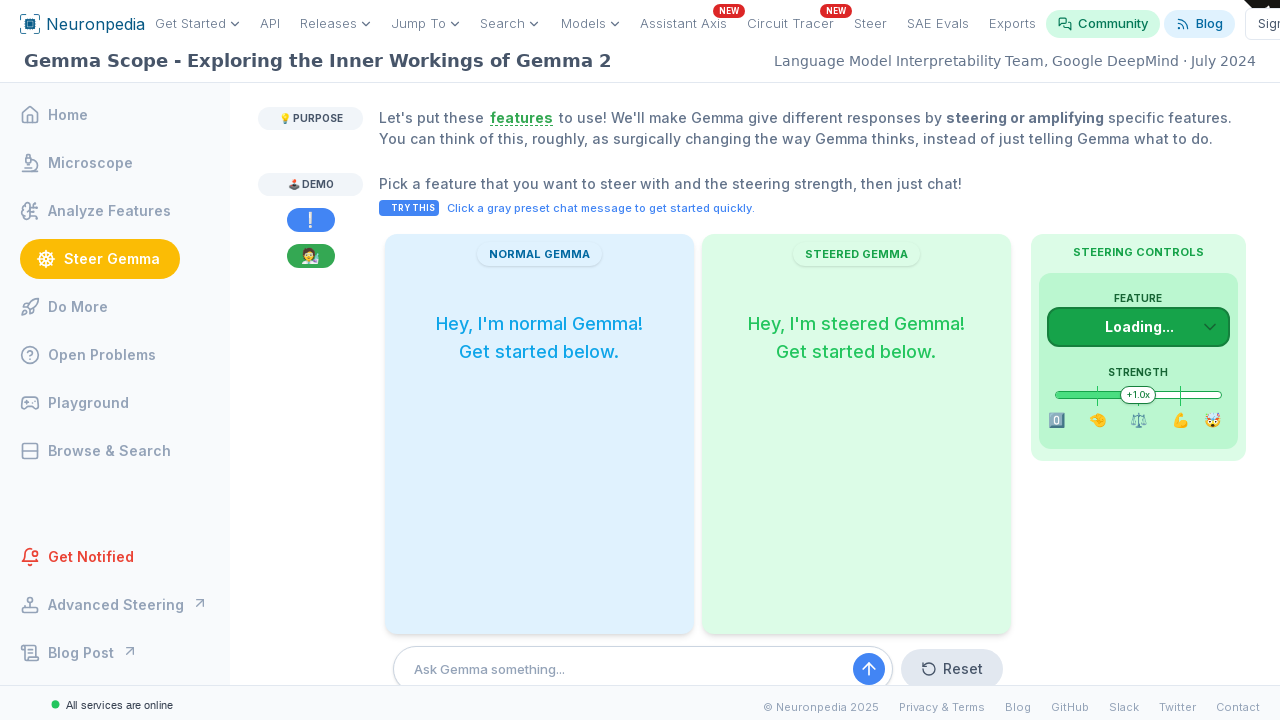

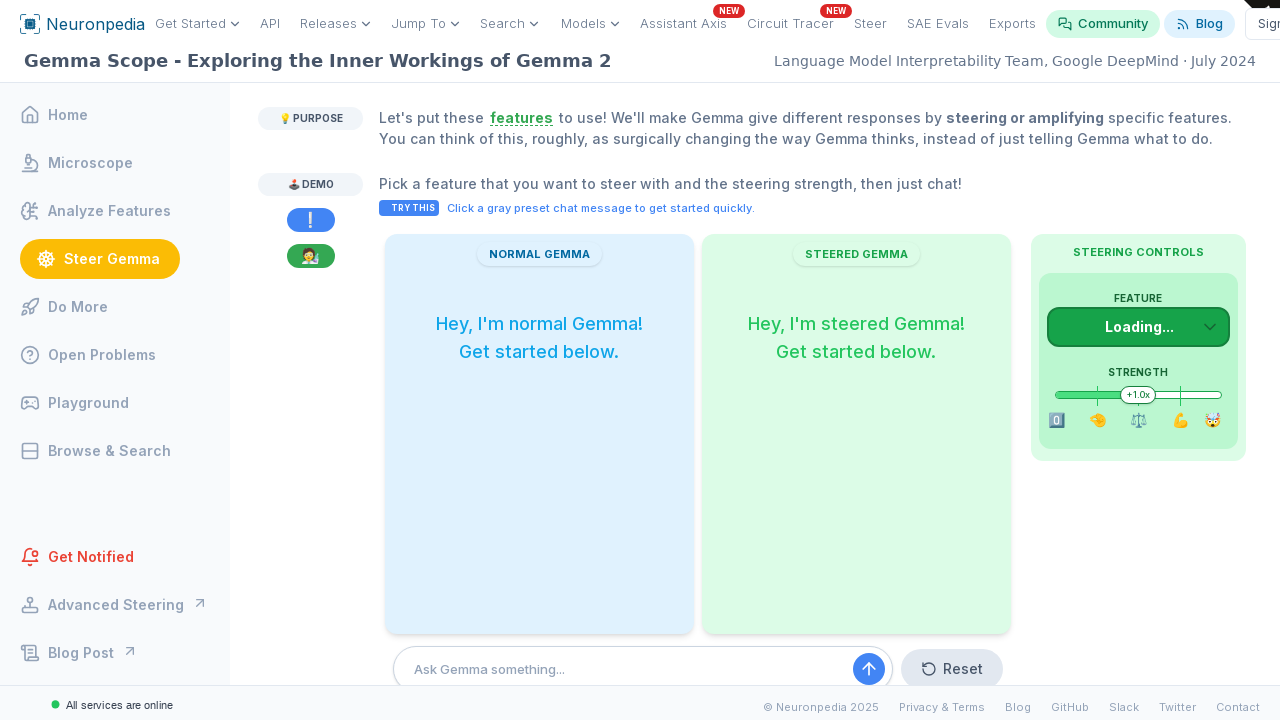